Tests navigation by clicking the Load Delay link on the homepage

Starting URL: http://www.uitestingplayground.com/

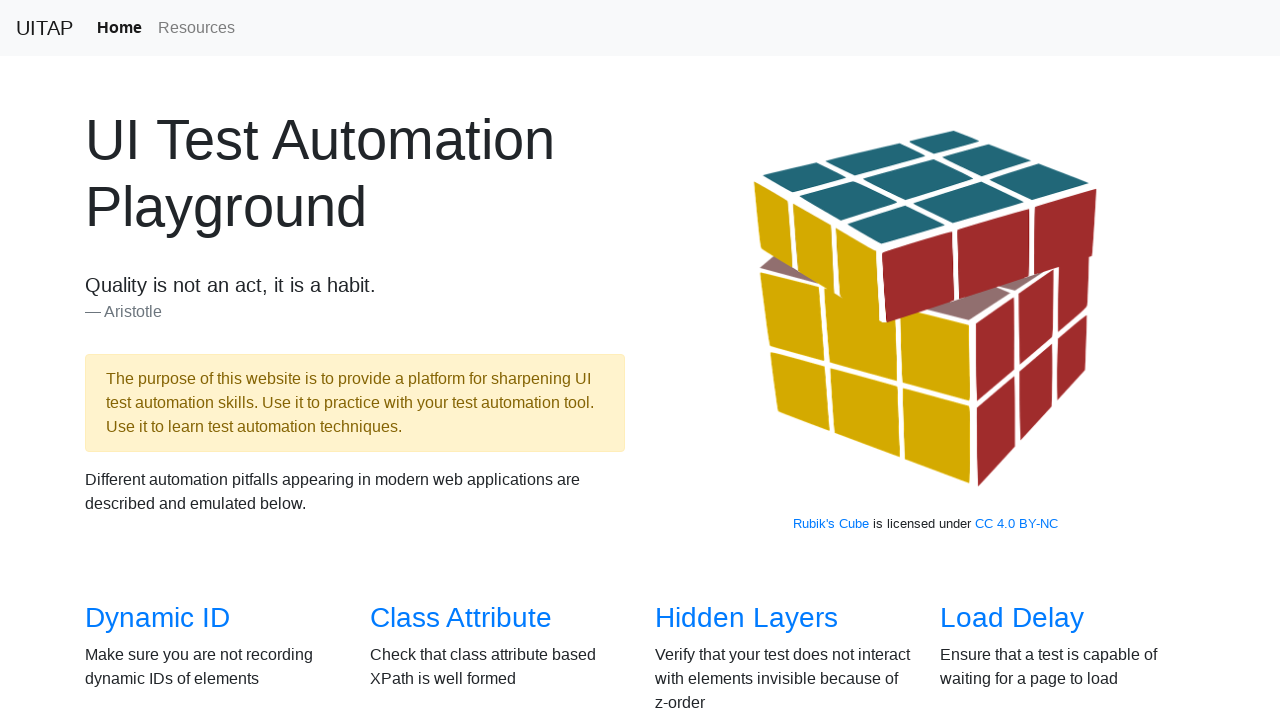

Navigated to UITestingPlayground homepage
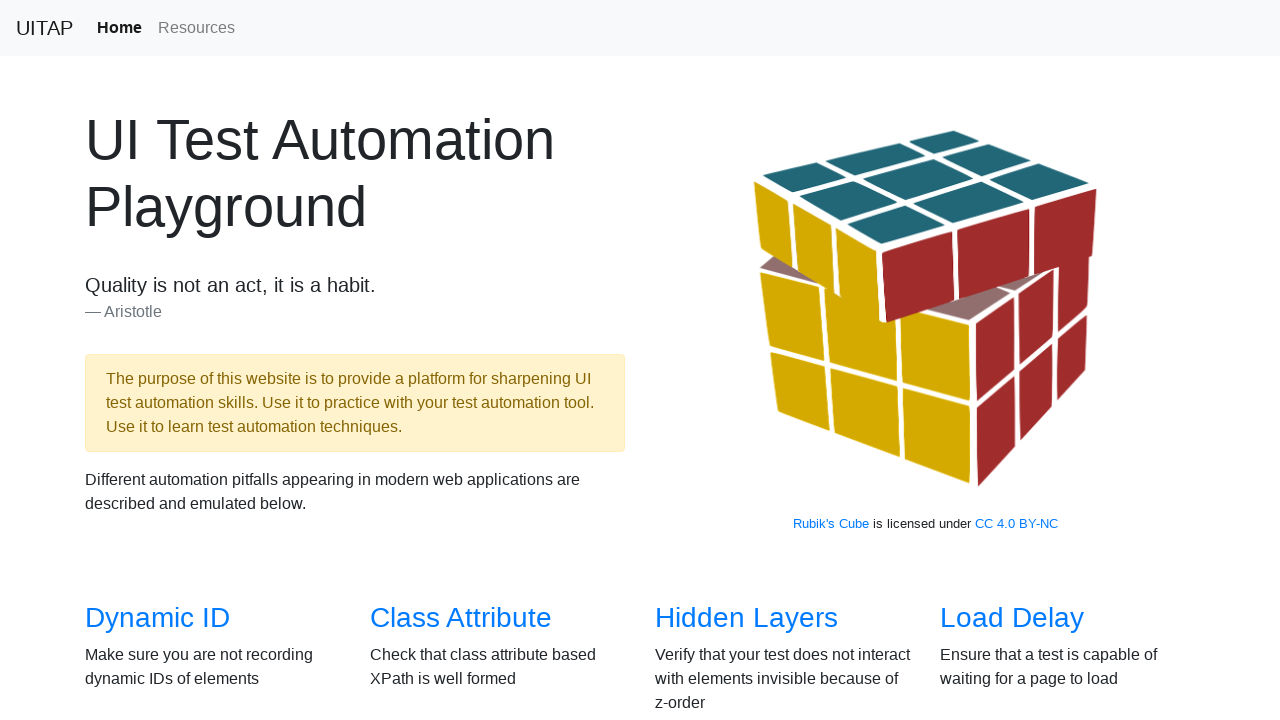

Clicked the Load Delay link at (1012, 618) on text=Load Delay
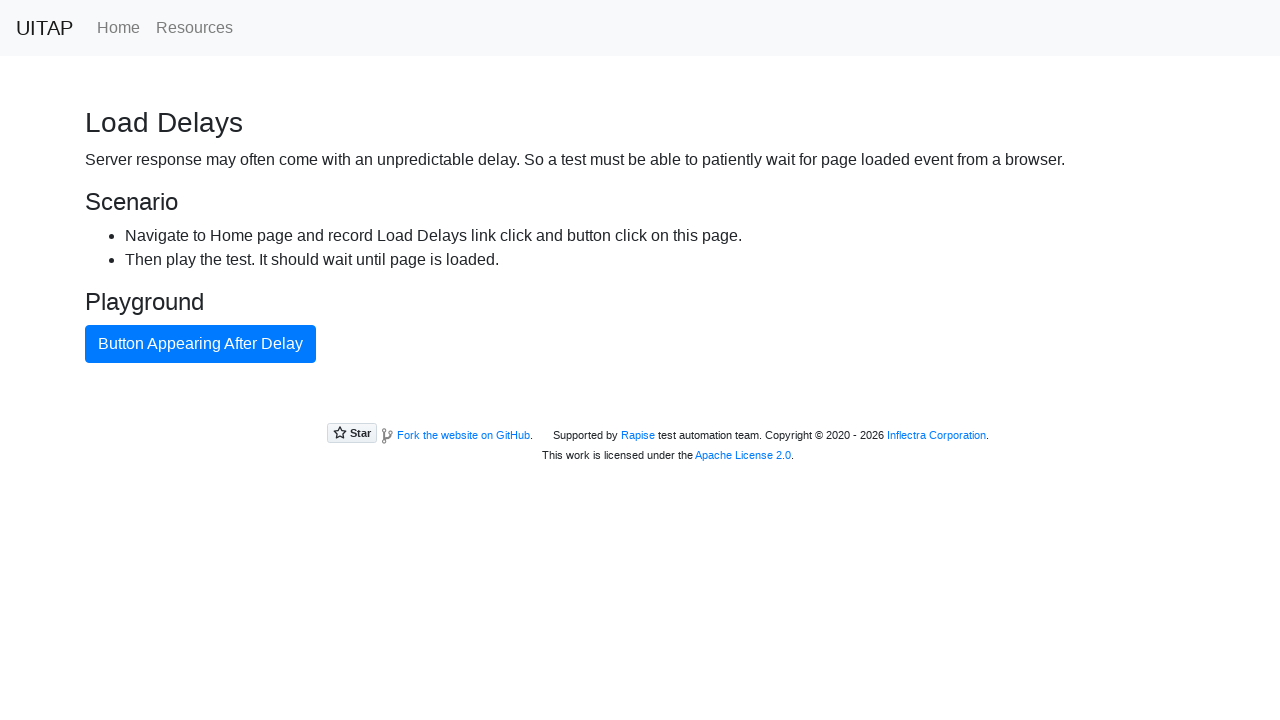

Waited for page load to complete after clicking Load Delay link
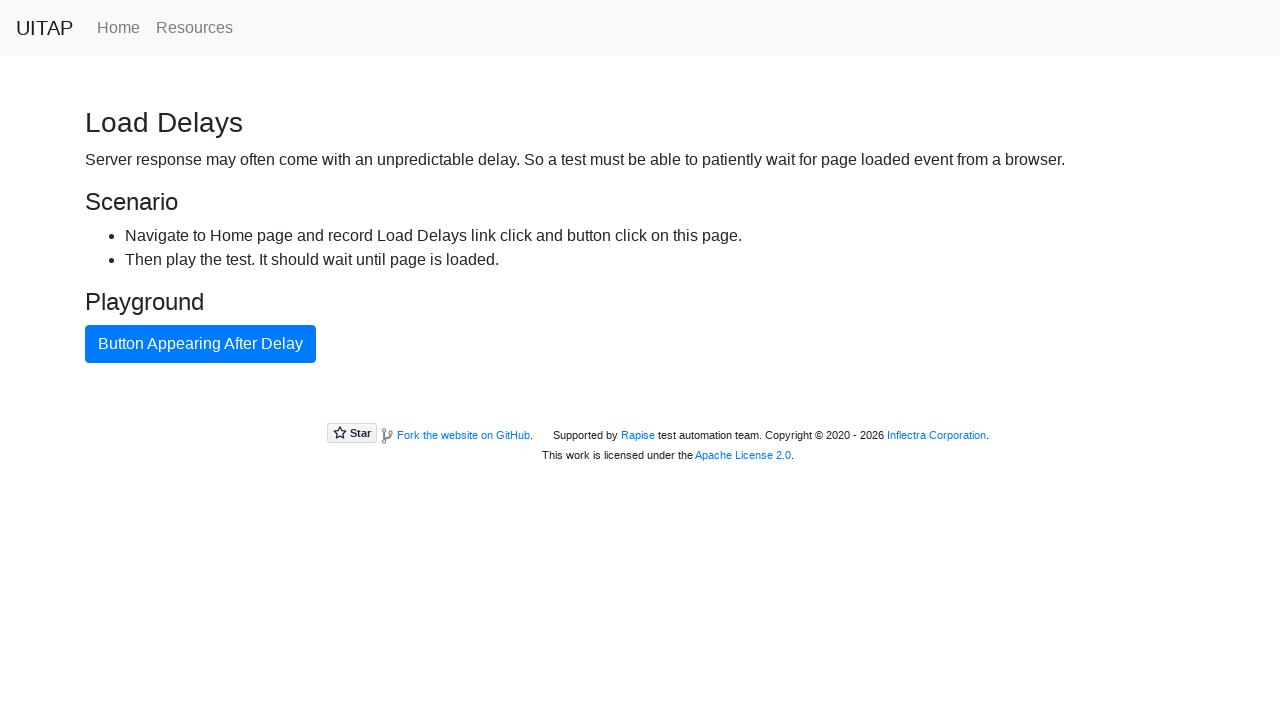

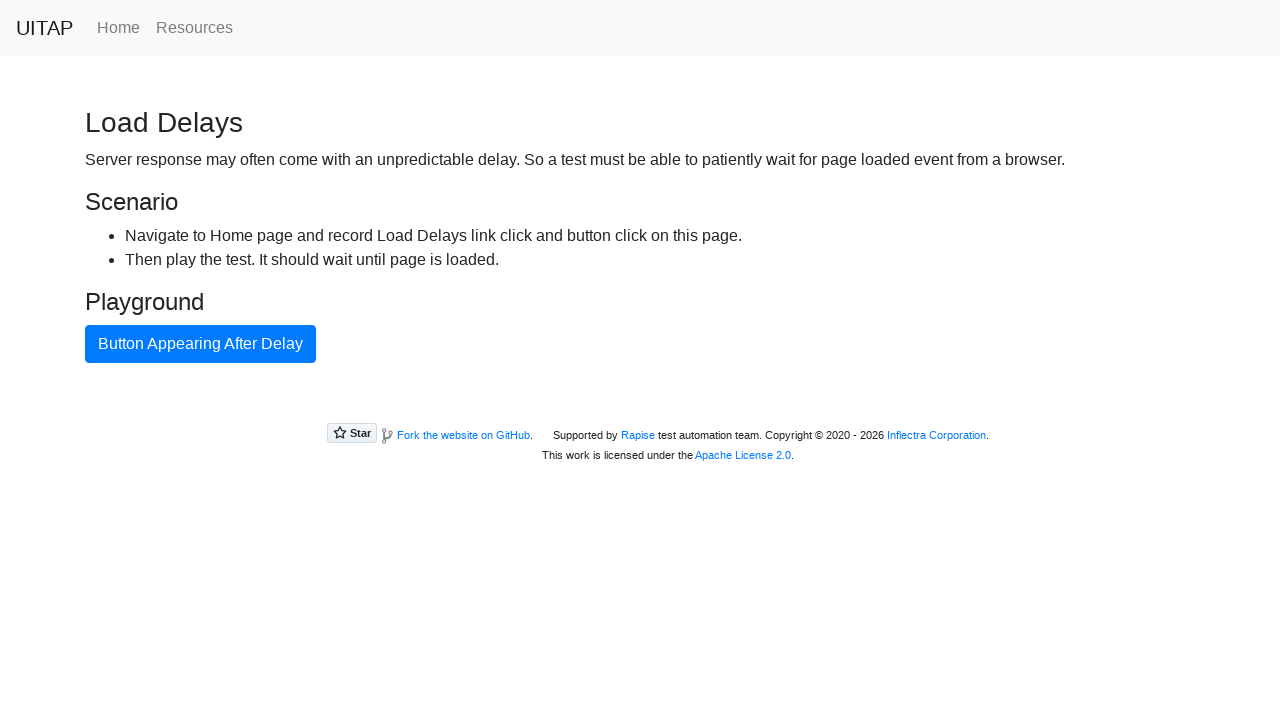